Waits for a price to reach $100, clicks a book button, then solves a mathematical captcha by calculating and submitting the answer

Starting URL: https://suninjuly.github.io/explicit_wait2.html

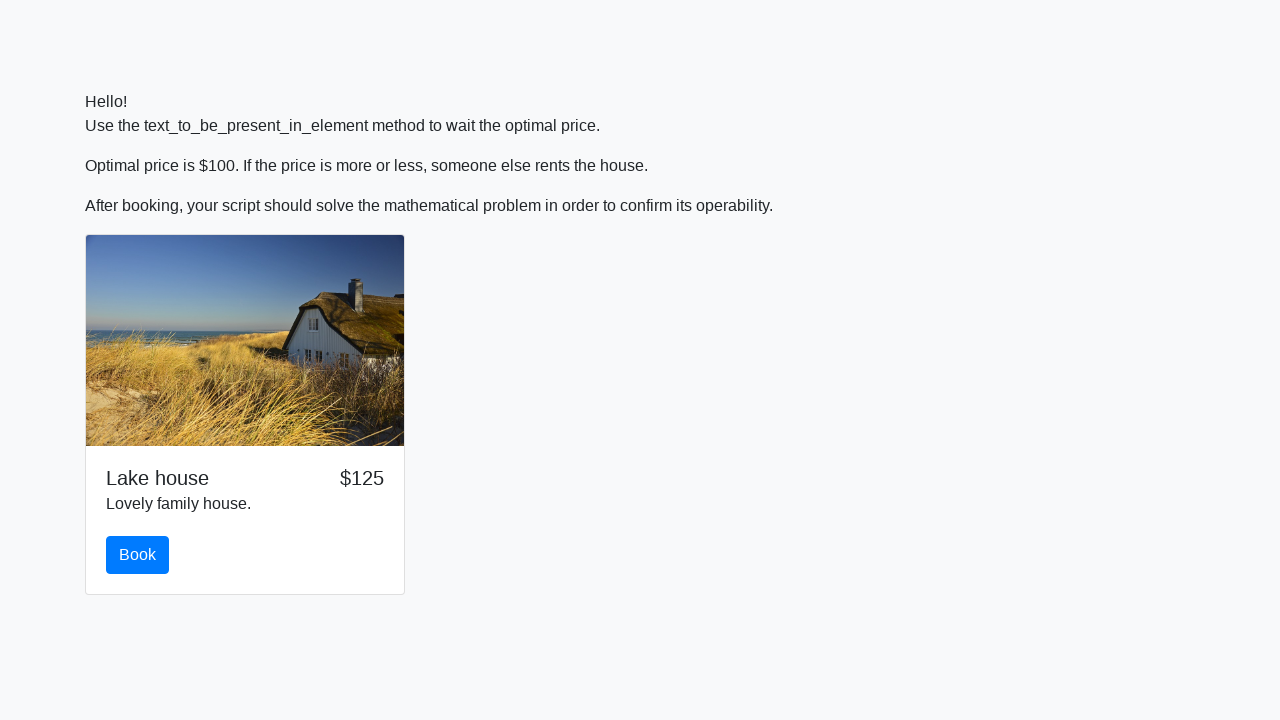

Waited for price to reach $100
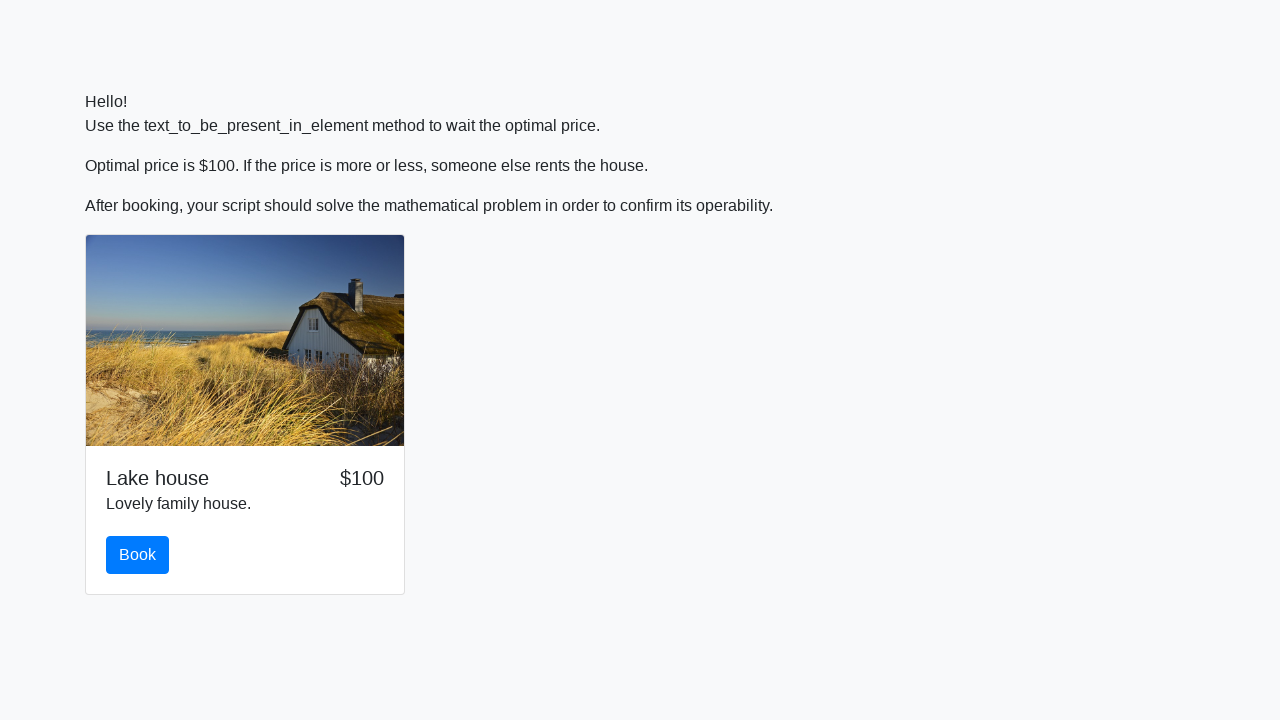

Clicked the Book button at (138, 555) on #book
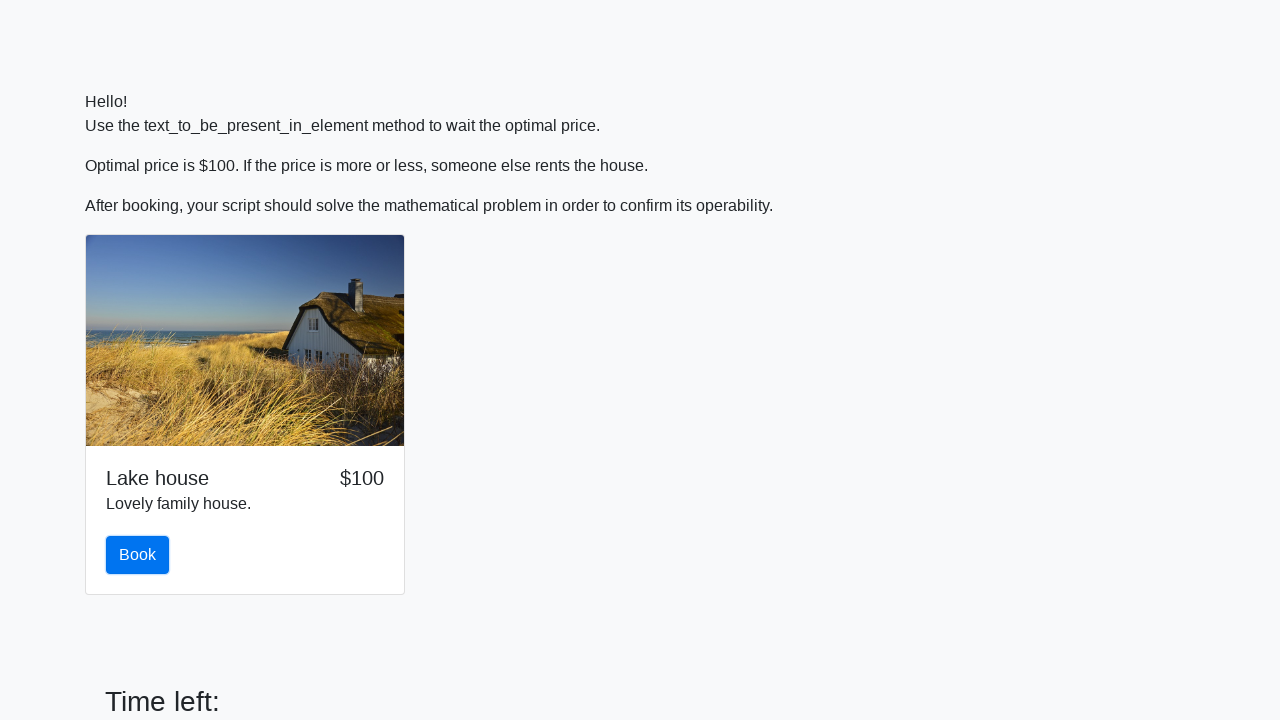

Retrieved input value for calculation: 954
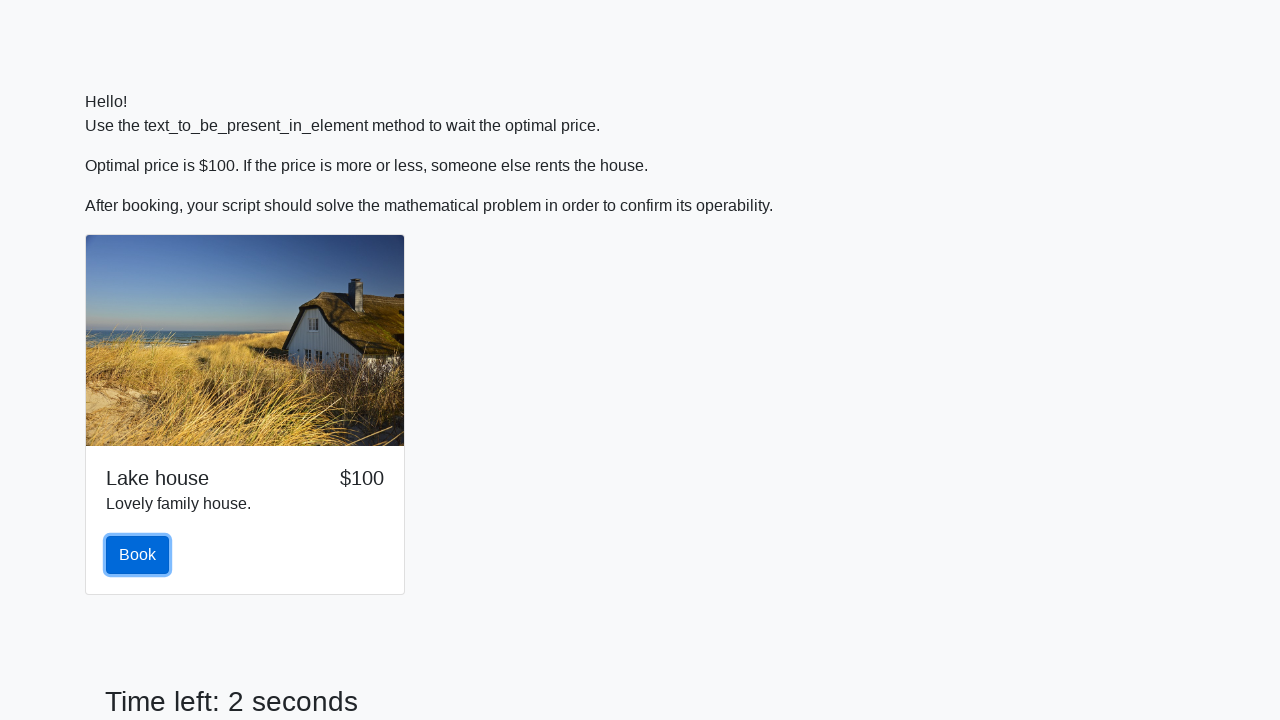

Calculated captcha answer: 2.3393096145457926
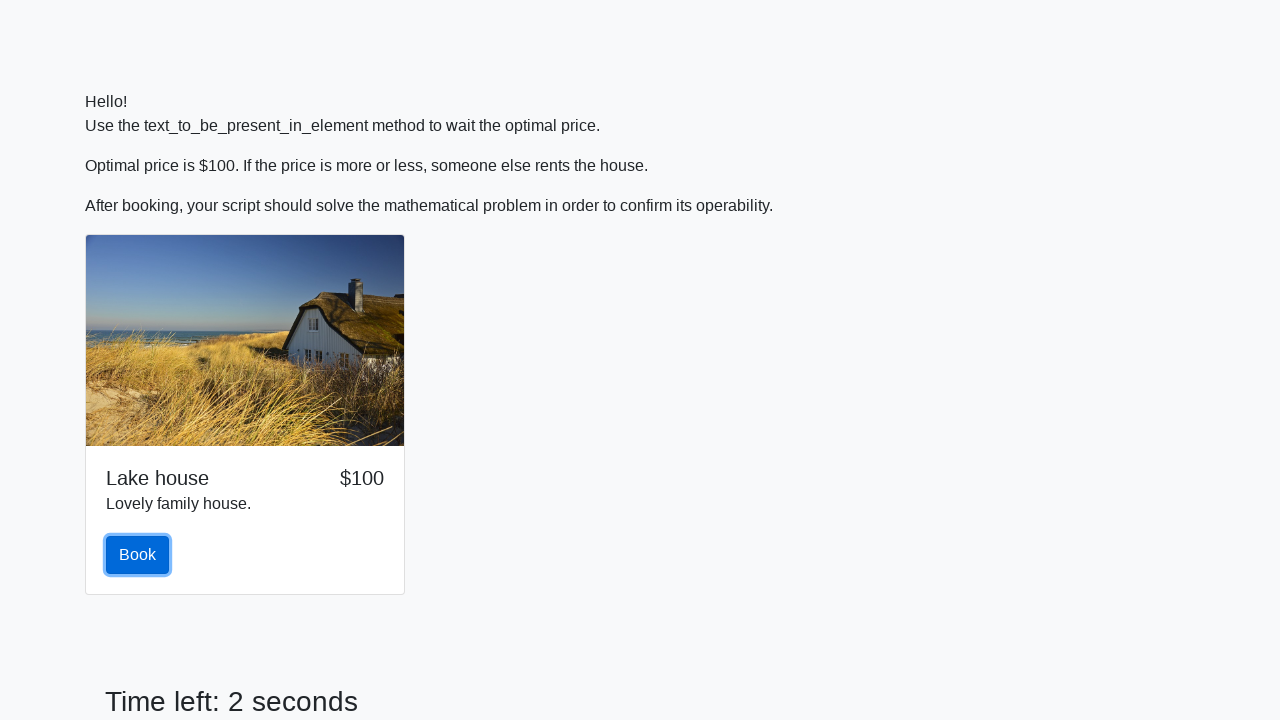

Filled in the calculated answer to the captcha on #answer
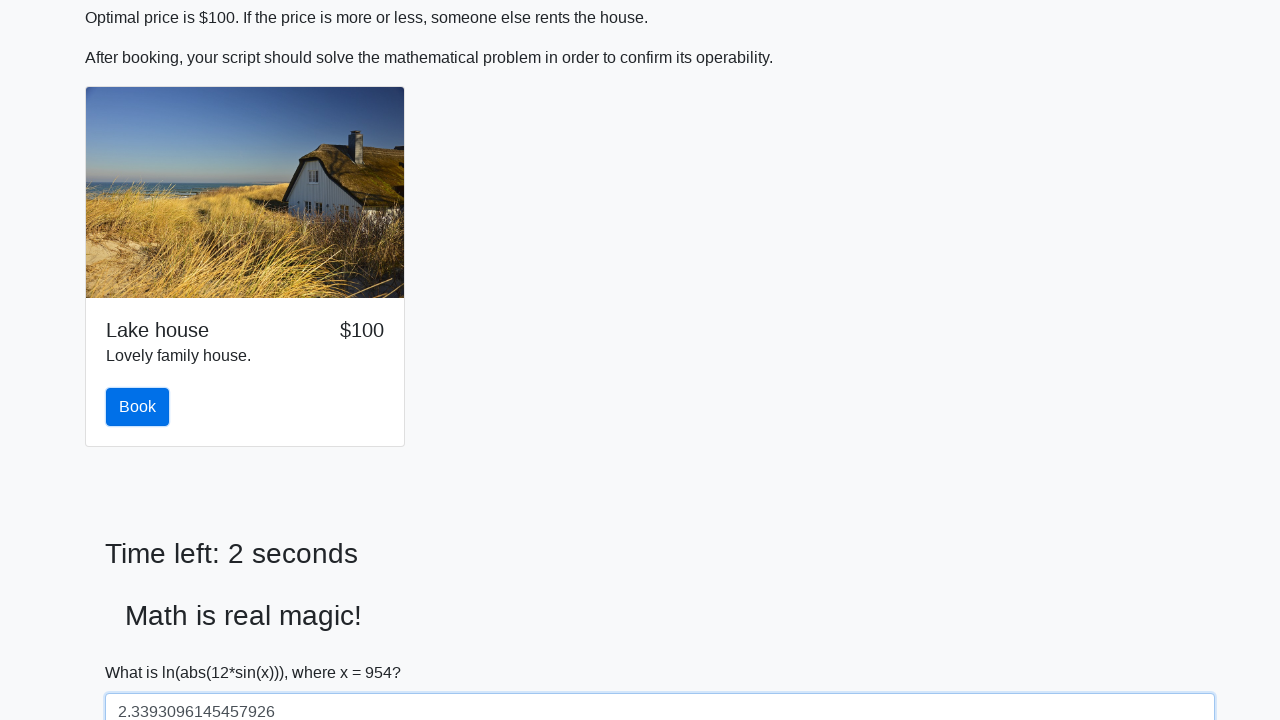

Clicked the solve button to submit the captcha answer at (143, 651) on #solve
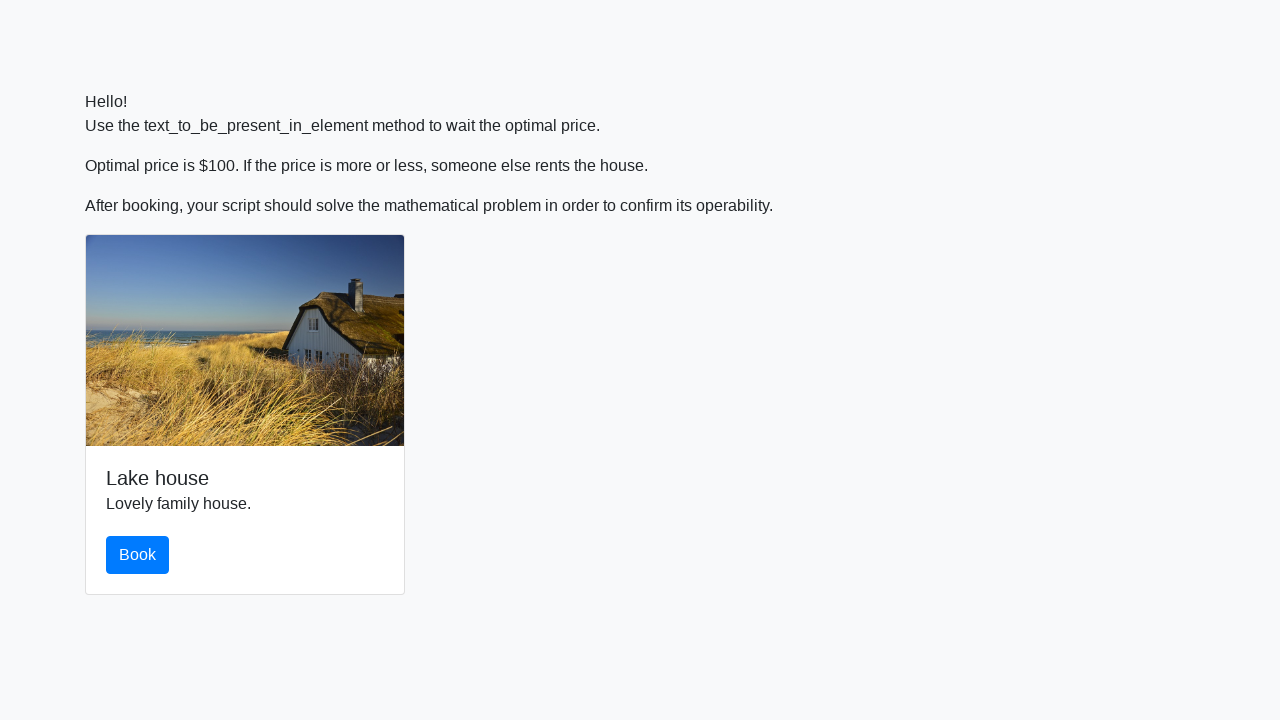

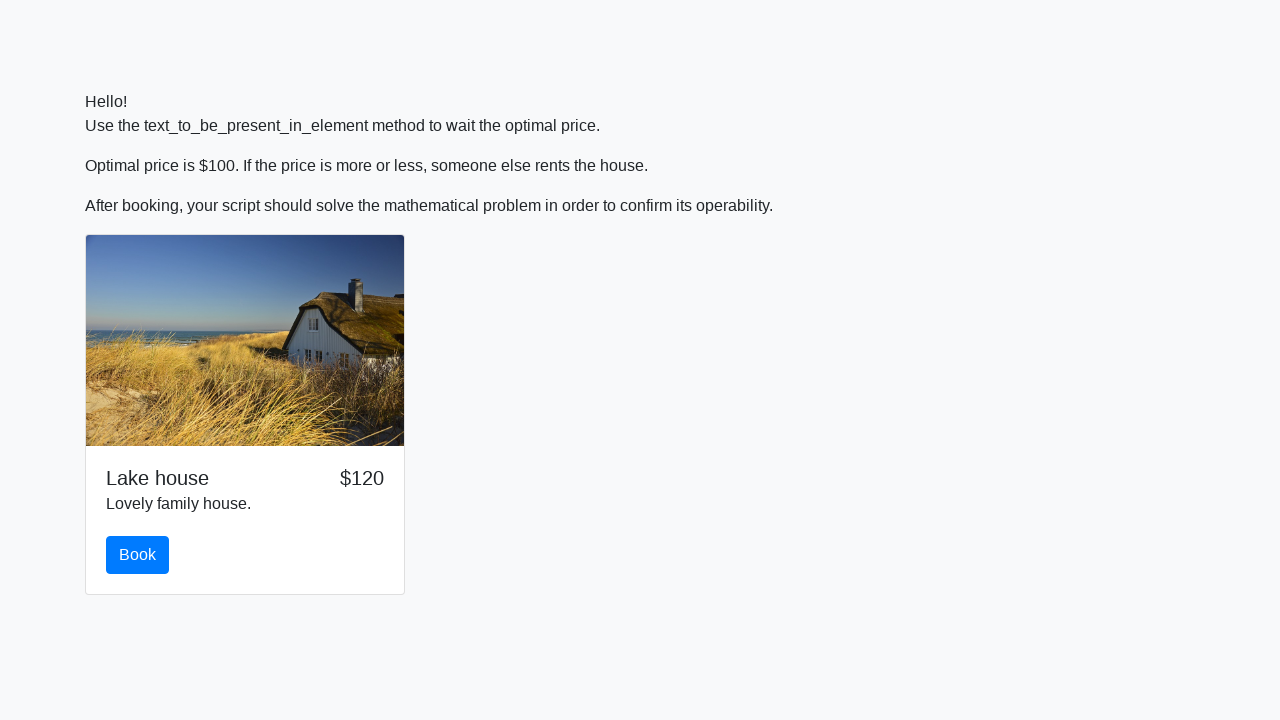